Navigates to a page, finds and clicks a link with a specific calculated text, then fills out a form with personal information and submits it

Starting URL: http://suninjuly.github.io/find_link_text

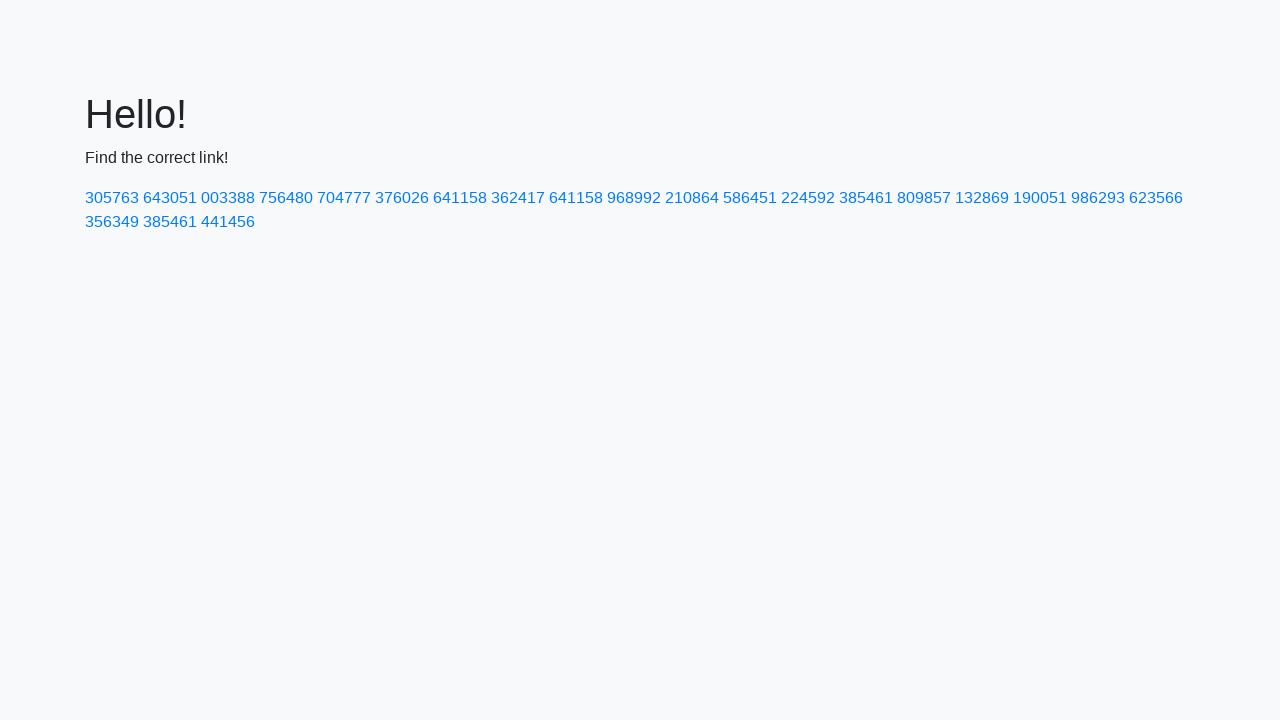

Clicked link with calculated text '224592' at (808, 198) on a:has-text('224592')
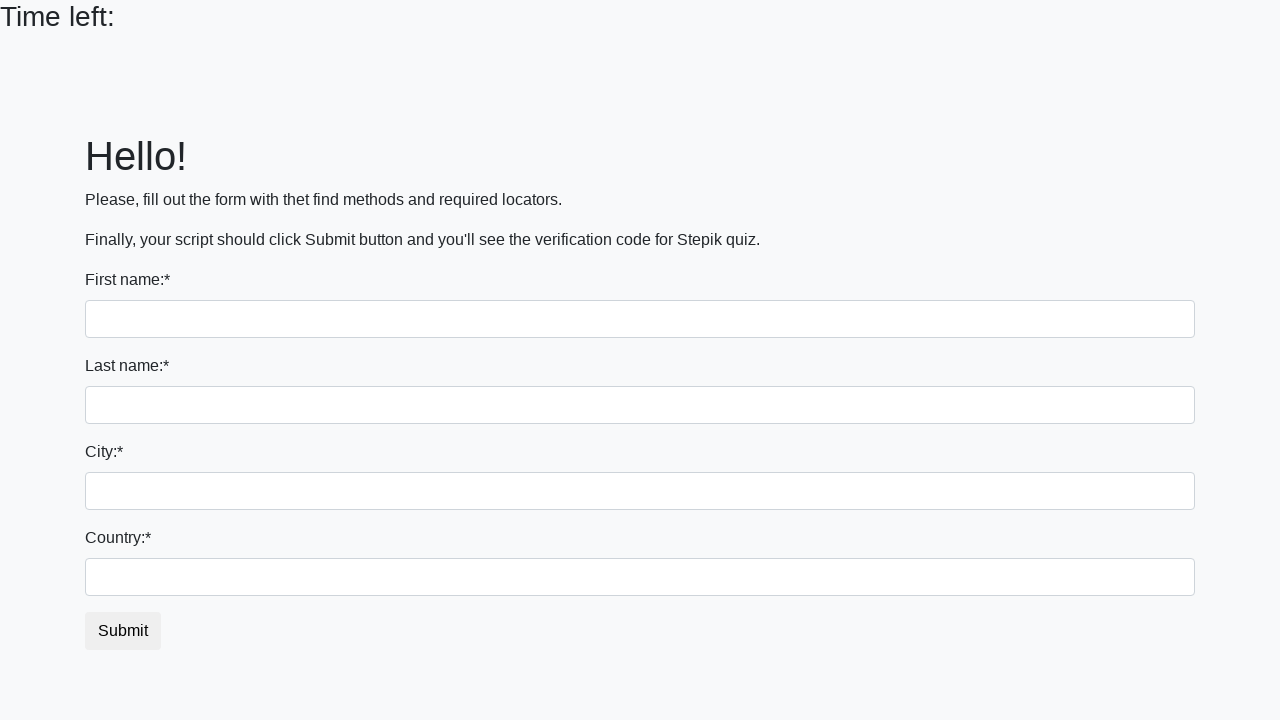

Filled first name field with 'Ivan' on input:first-of-type
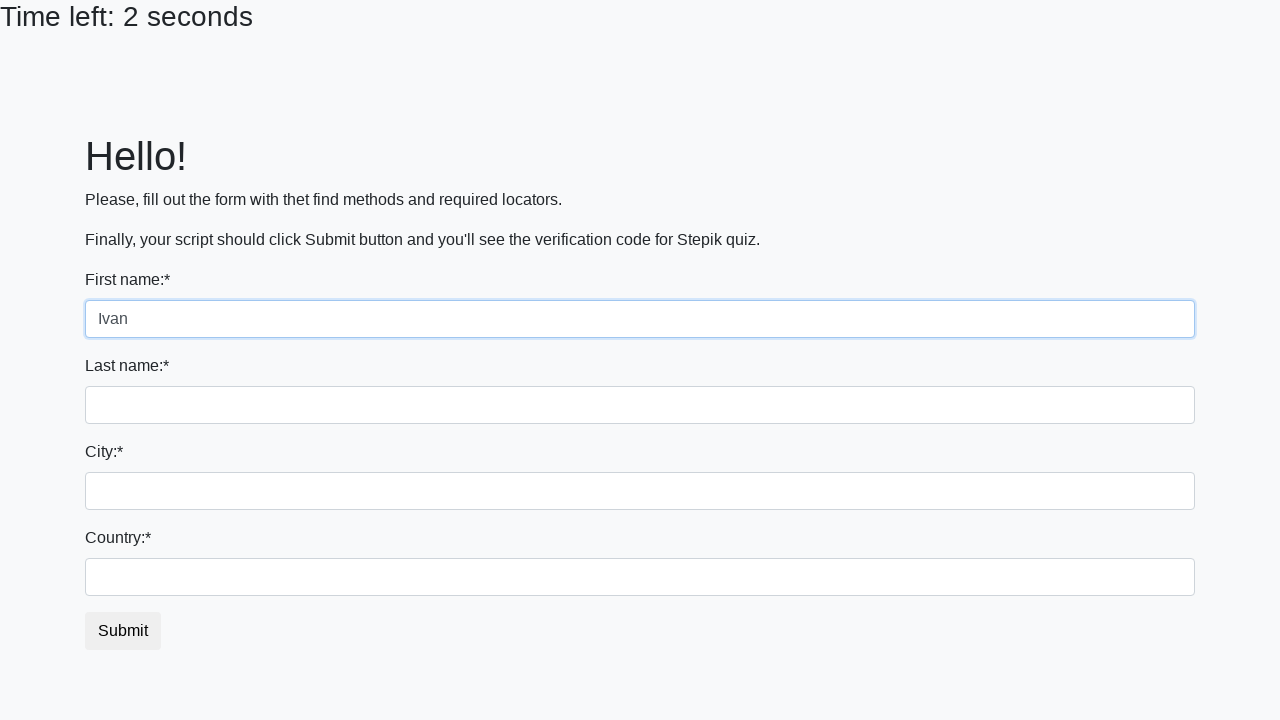

Filled last name field with 'Petrov' on input[name='last_name']
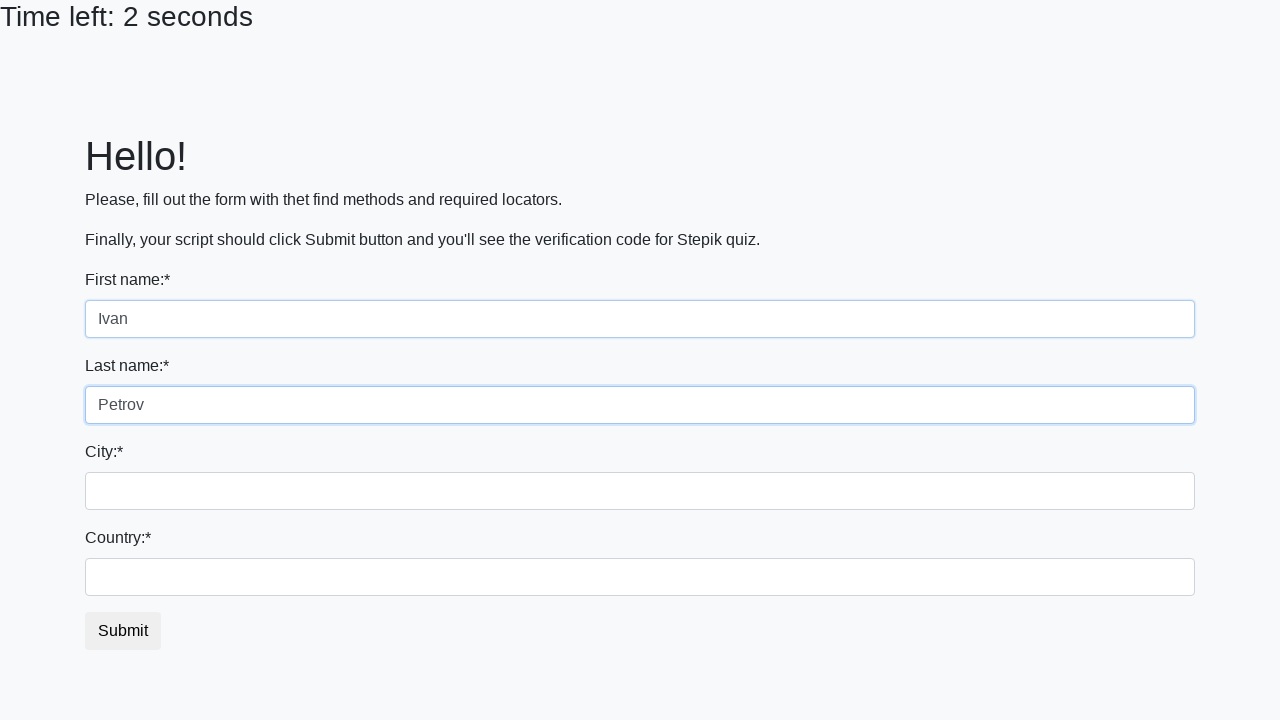

Filled city field with 'Kiev' on .form-control.city
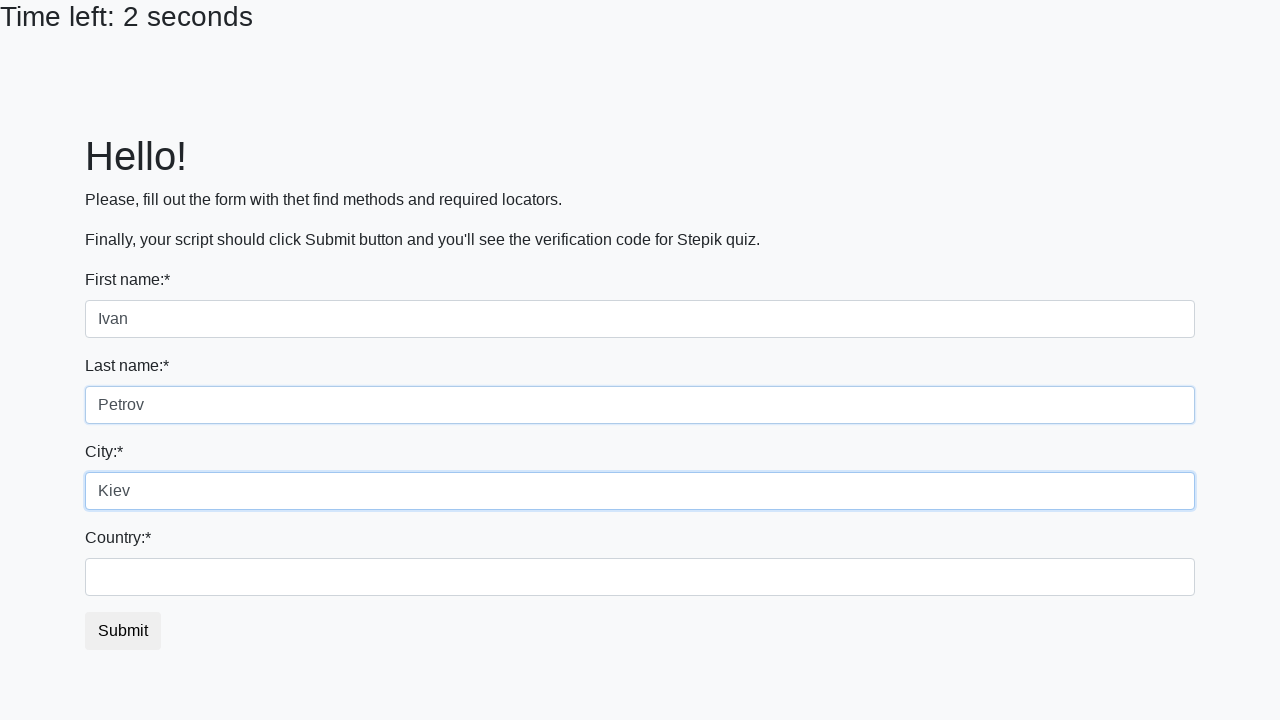

Filled country field with 'Ukraine' on #country
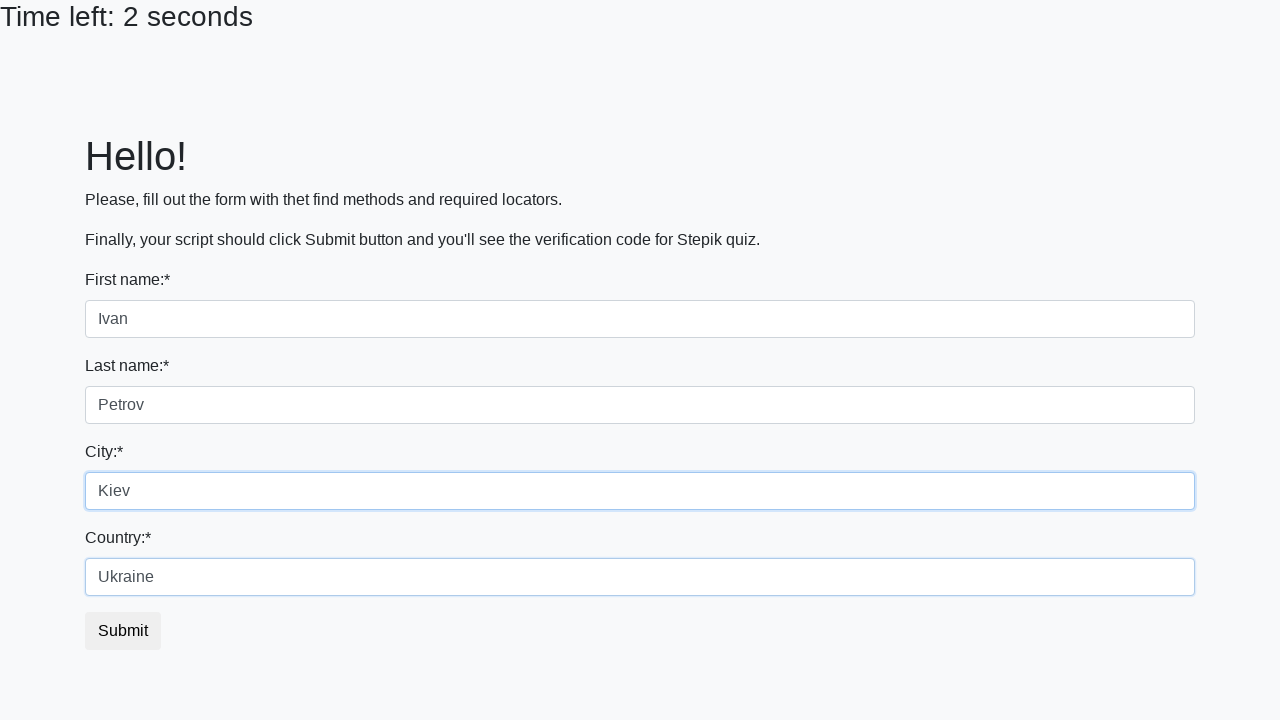

Clicked form submit button at (123, 631) on .btn.btn-default
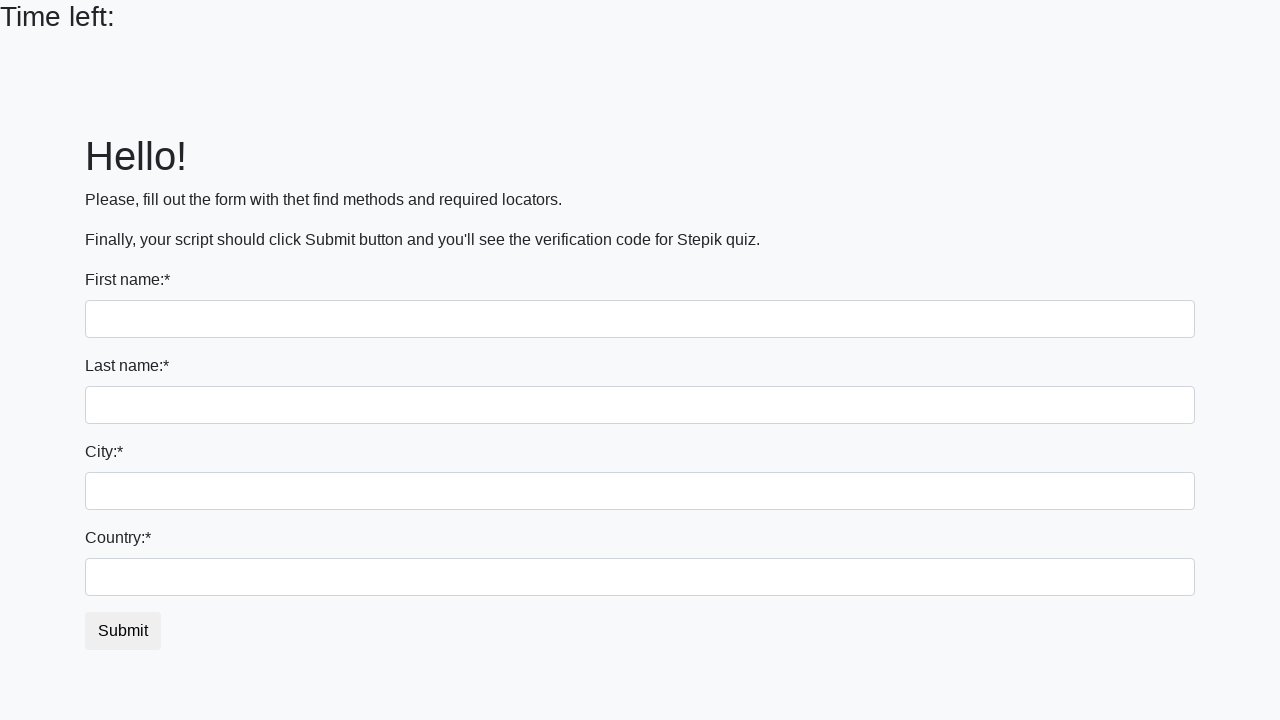

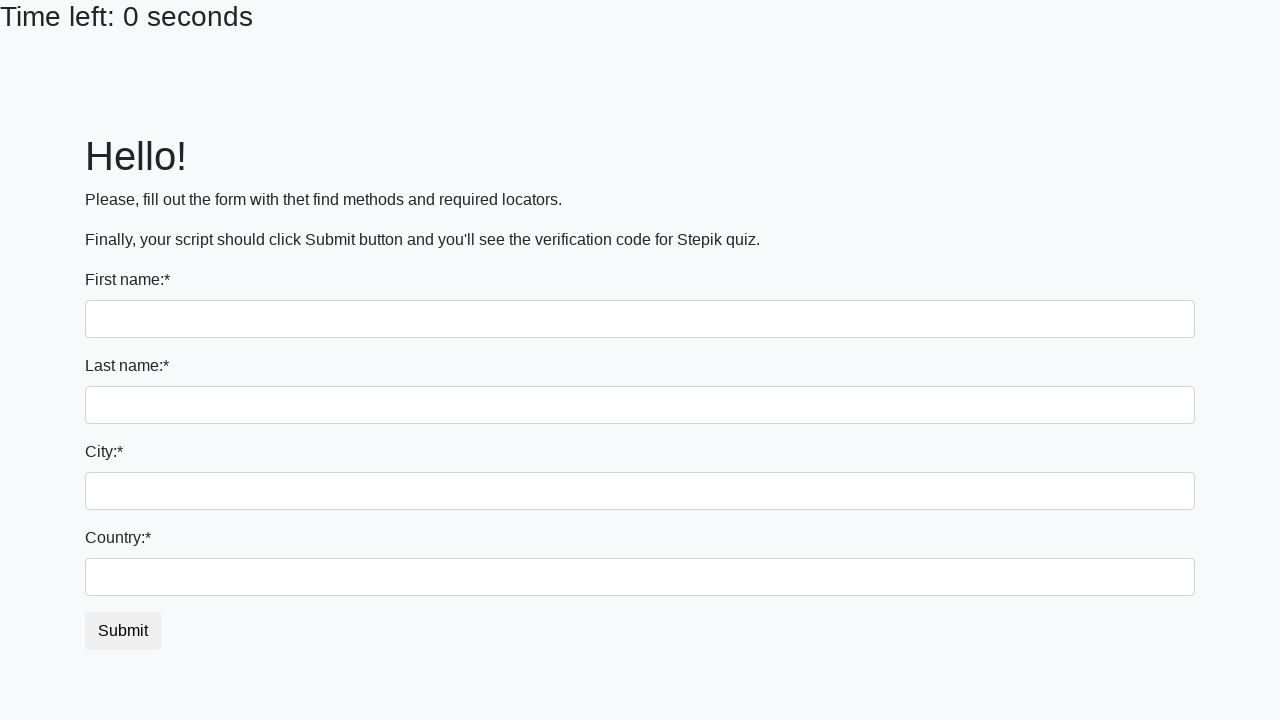